Tests a registration form by filling in first name, last name, and email fields, then submitting and verifying the success message

Starting URL: http://suninjuly.github.io/registration1.html

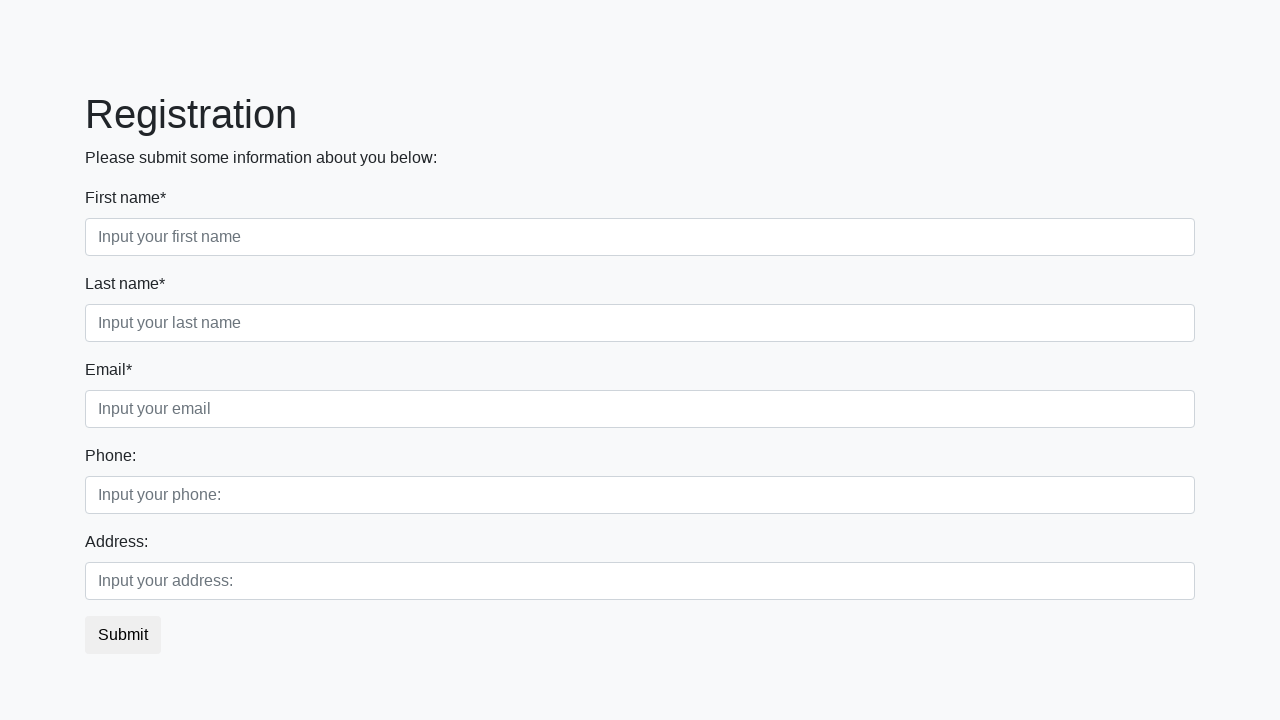

Filled first name field with 'Andrei' on .first_block .form-control.first
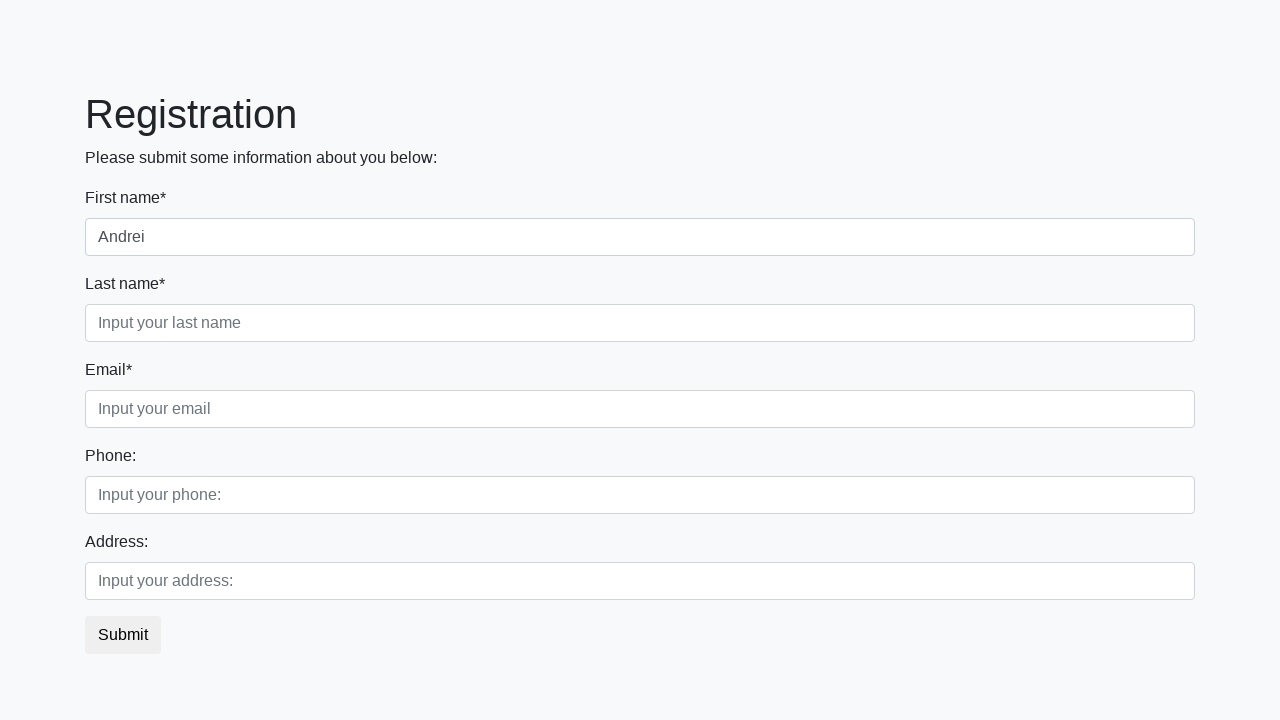

Filled last name field with 'Chernetsky' on .first_block .form-control.second
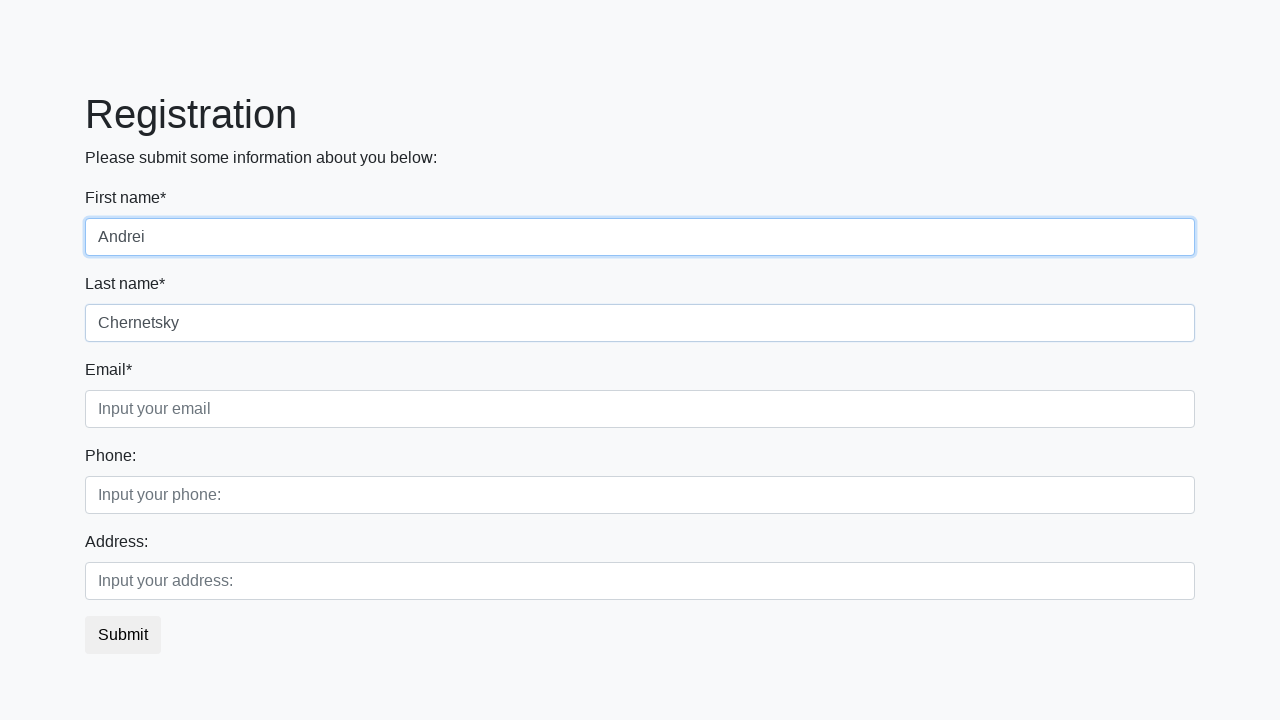

Filled email field with 'Aftar.xe@gmail.com' on .first_block .form-control.third
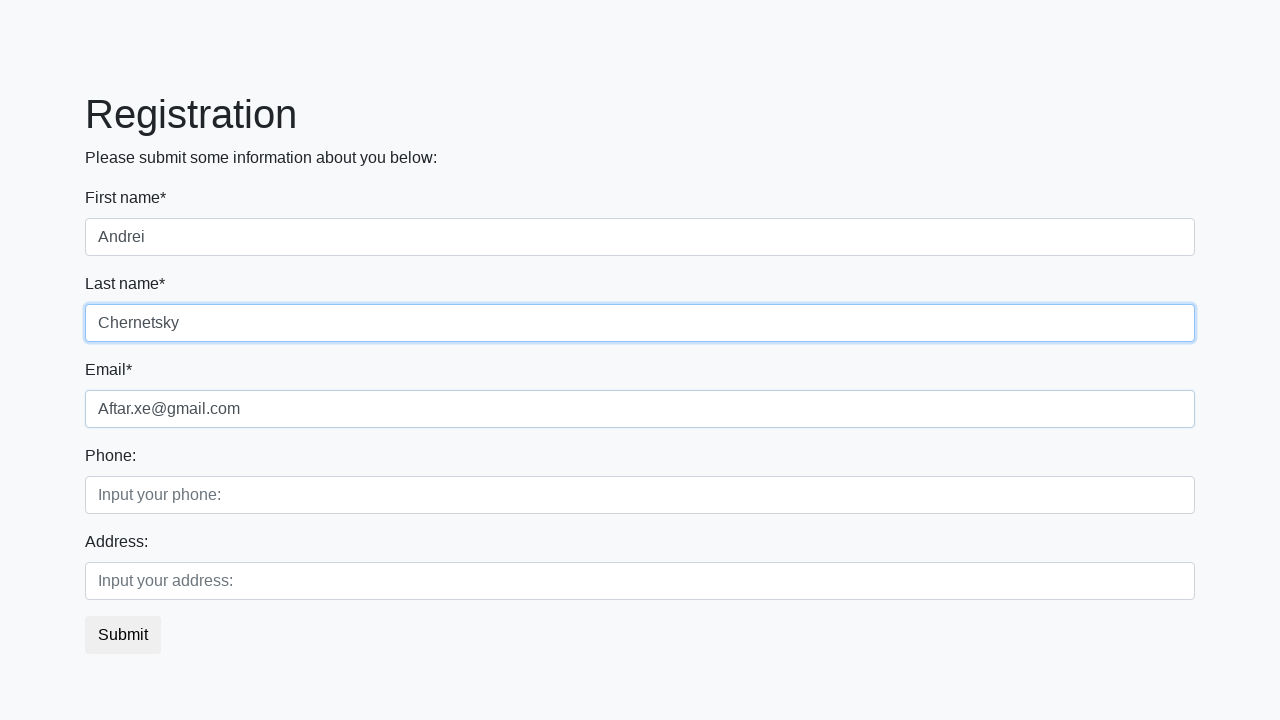

Clicked submit button to register at (123, 635) on button.btn
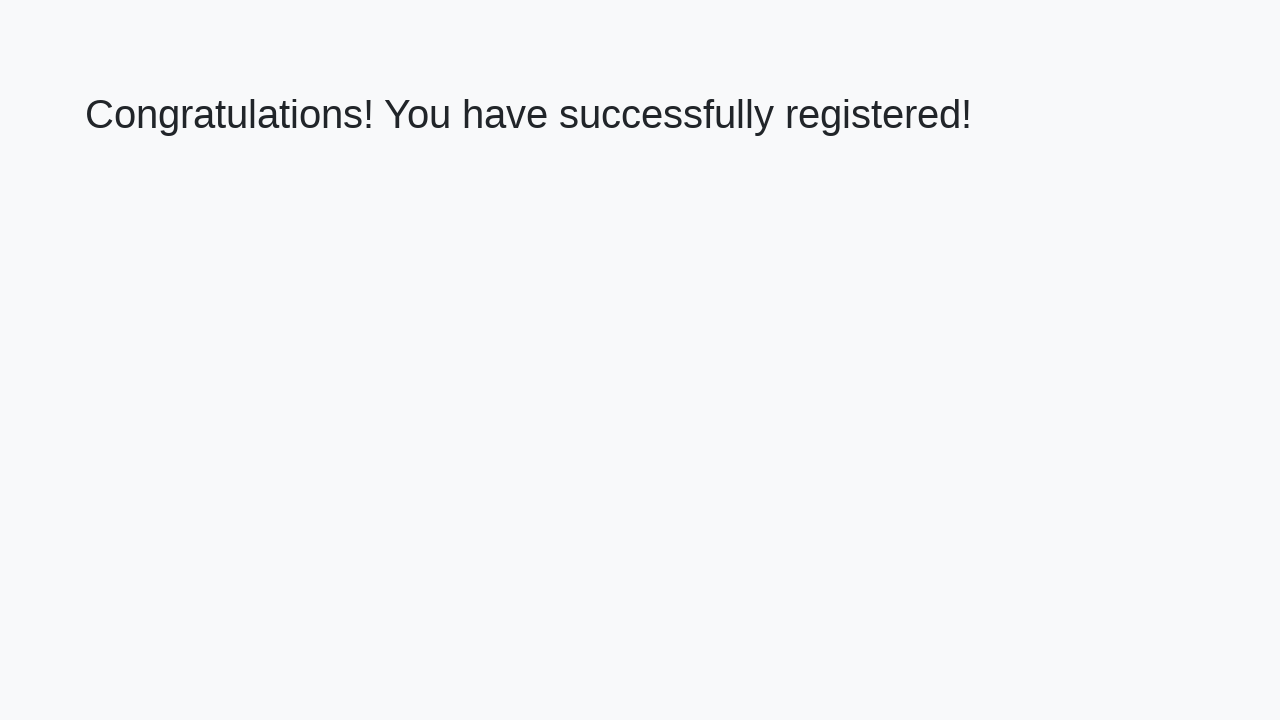

Success message element loaded
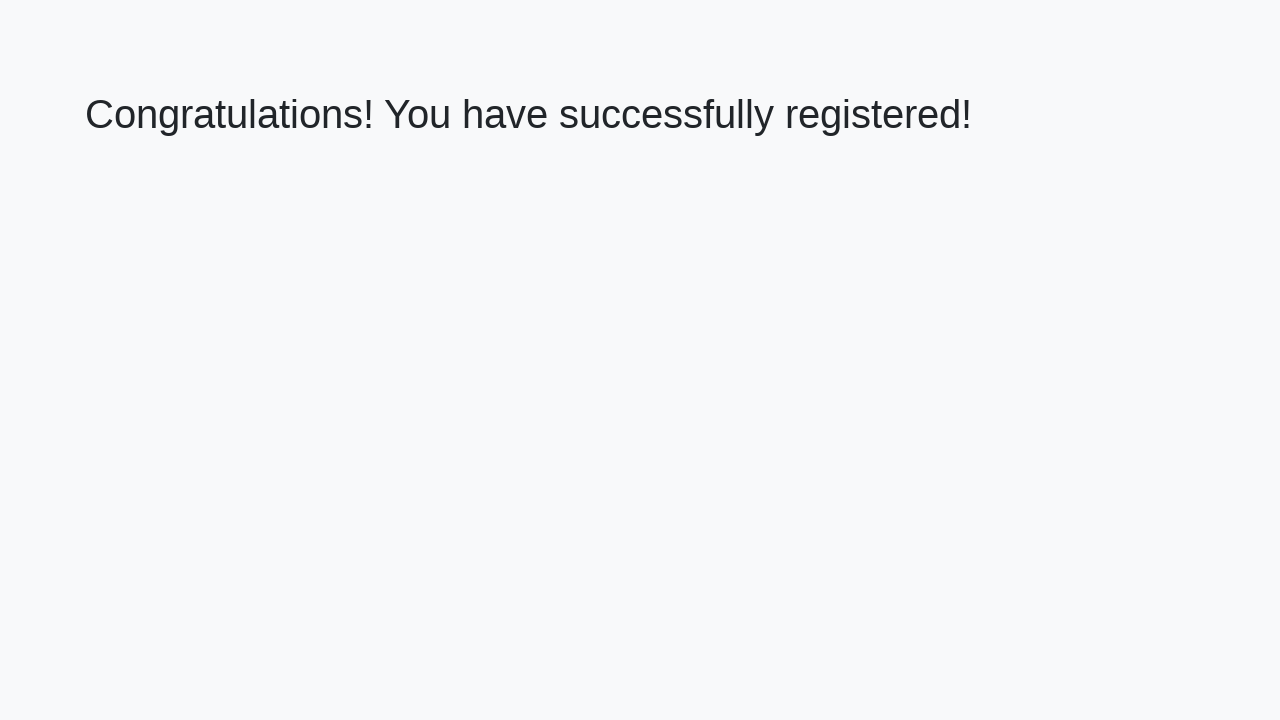

Retrieved success message text
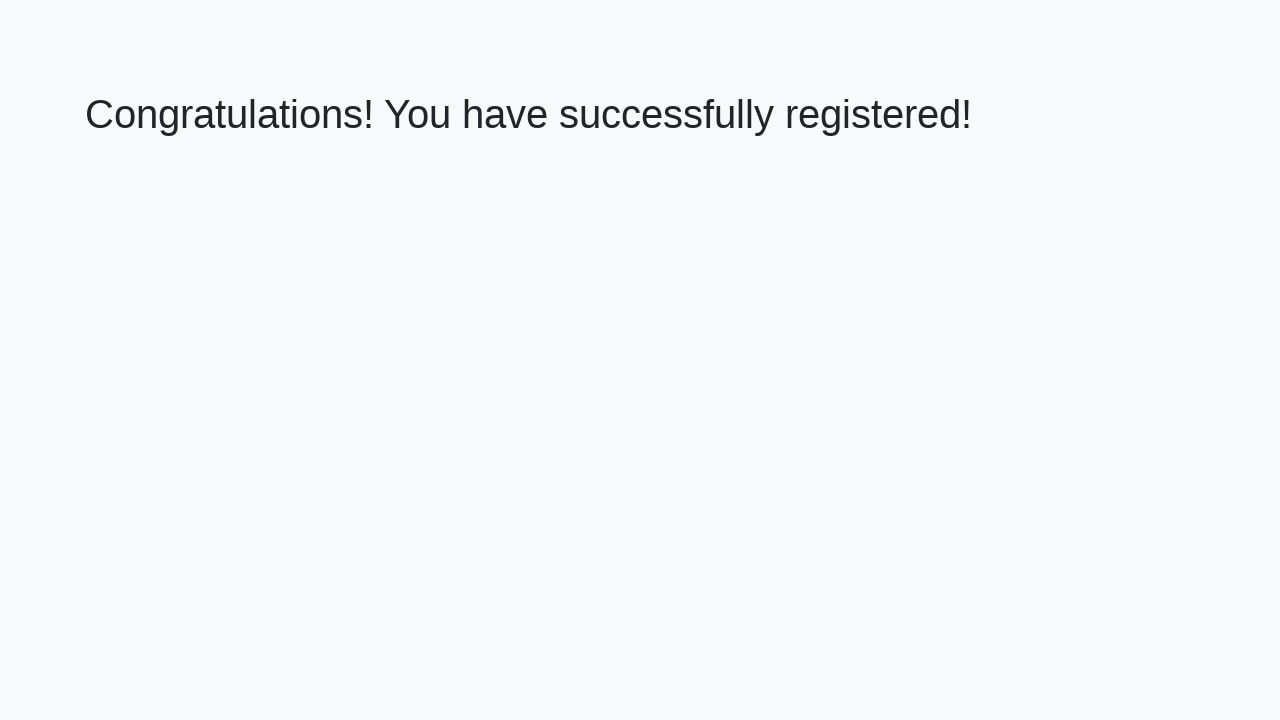

Verified success message: 'Congratulations! You have successfully registered!'
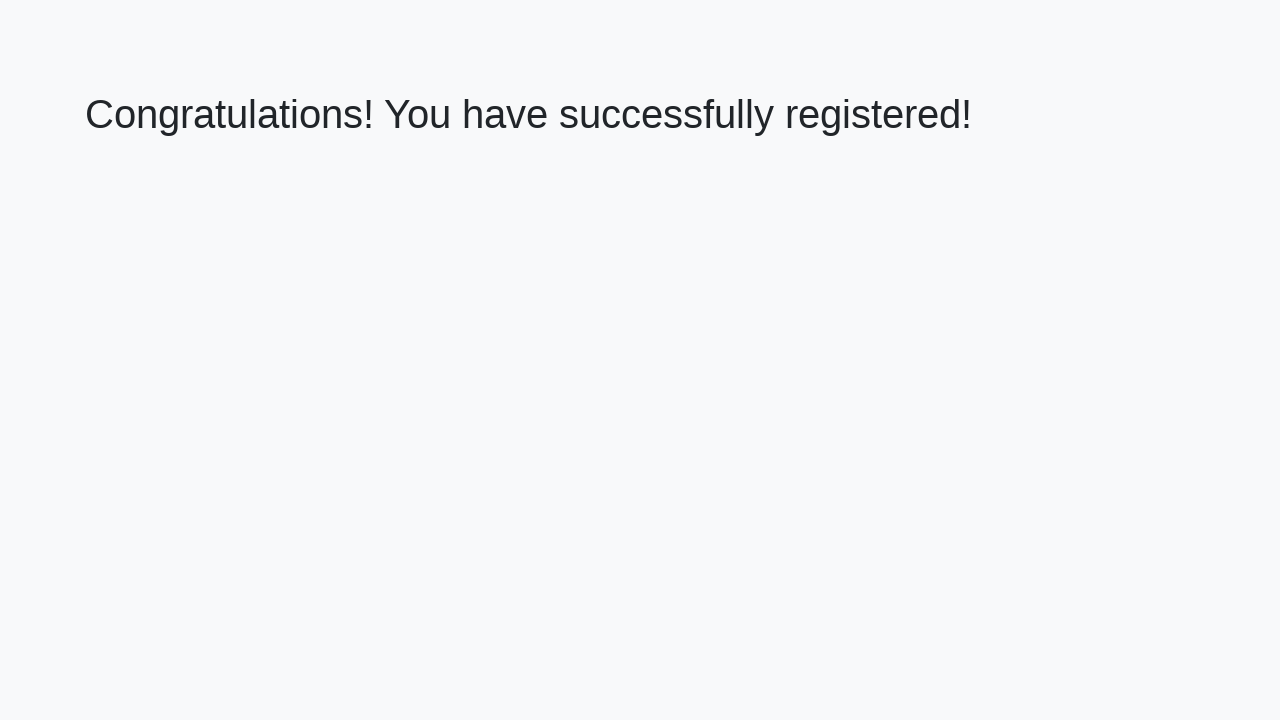

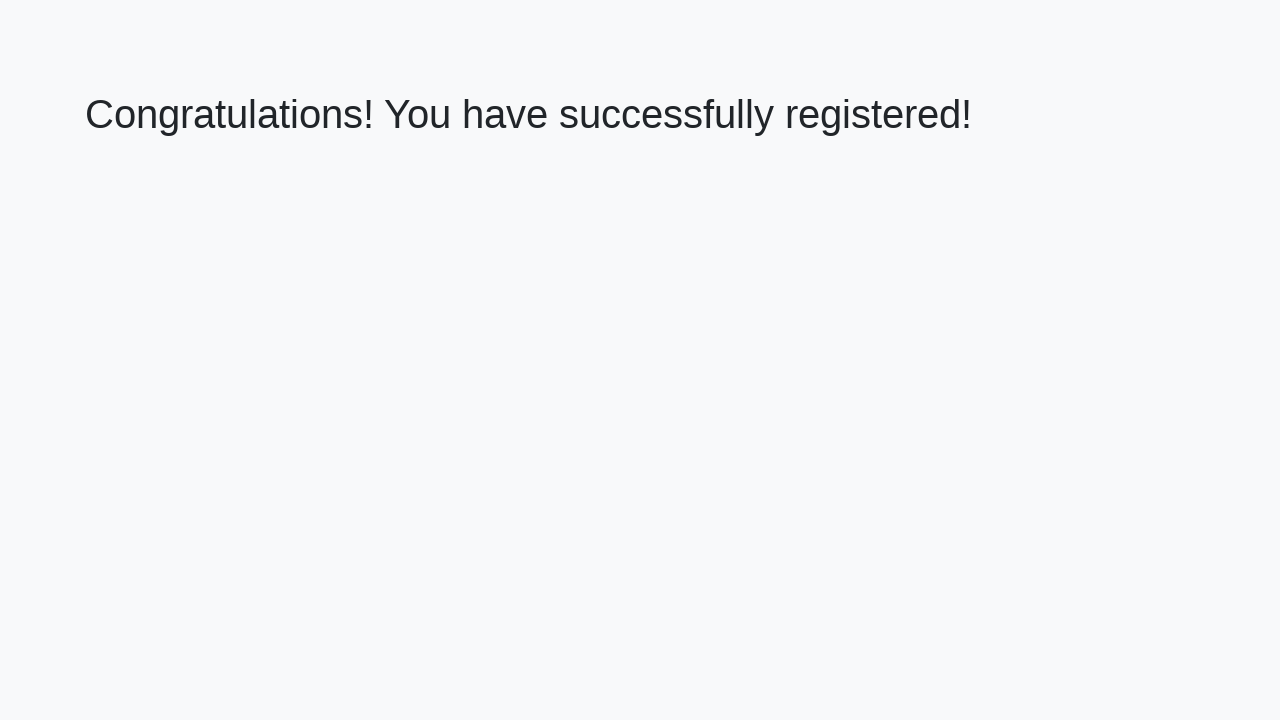